Tests that edits are cancelled when pressing Escape key

Starting URL: https://demo.playwright.dev/todomvc

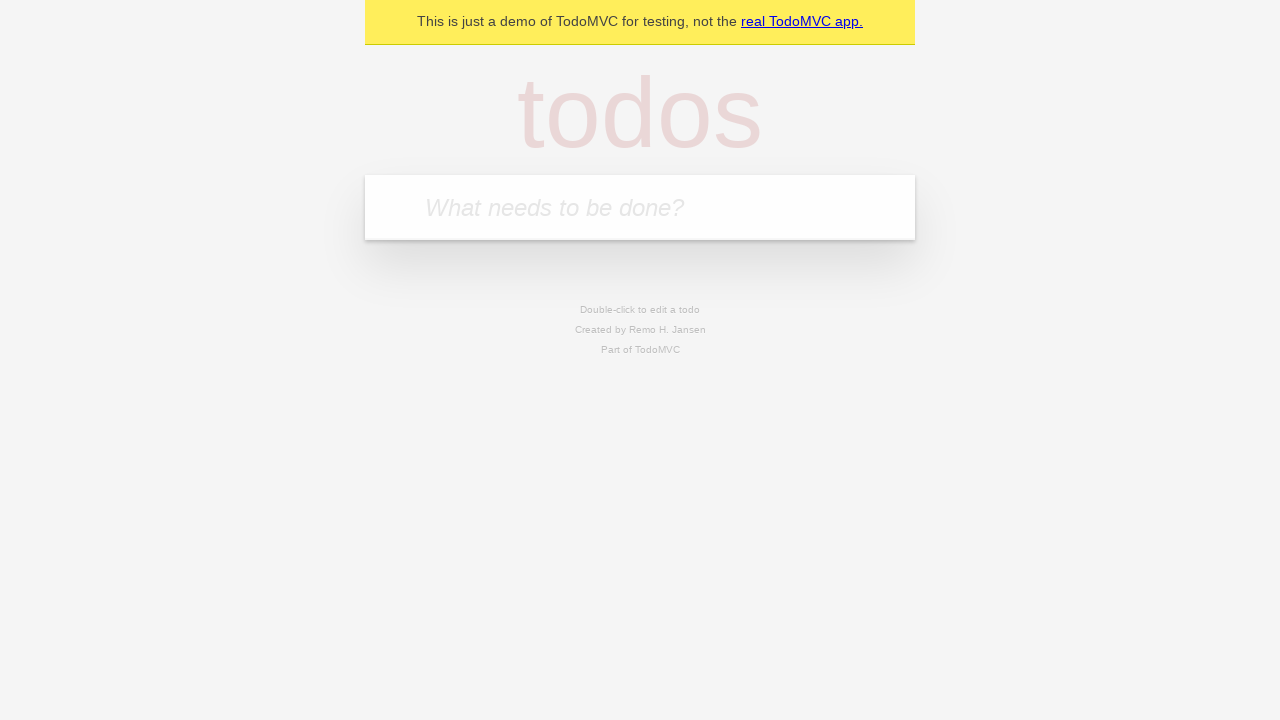

Filled input field with 'buy some cheese' on internal:attr=[placeholder="What needs to be done?"i]
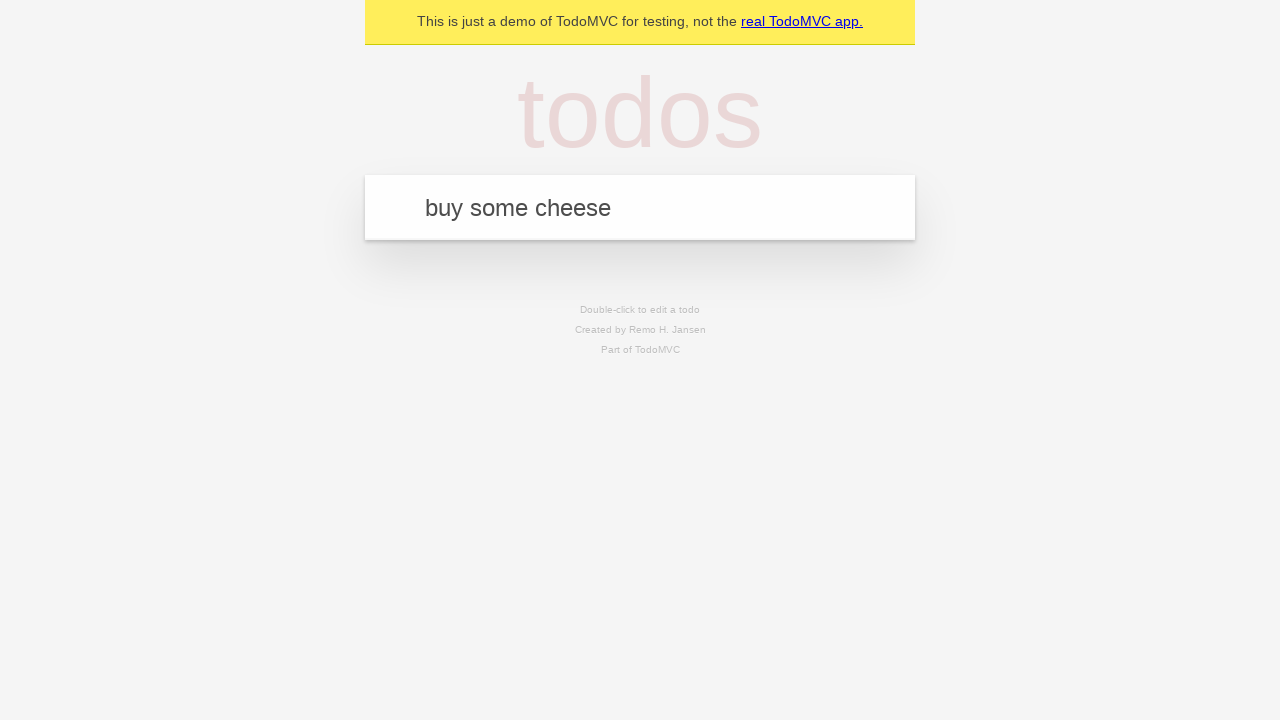

Pressed Enter to create first todo on internal:attr=[placeholder="What needs to be done?"i]
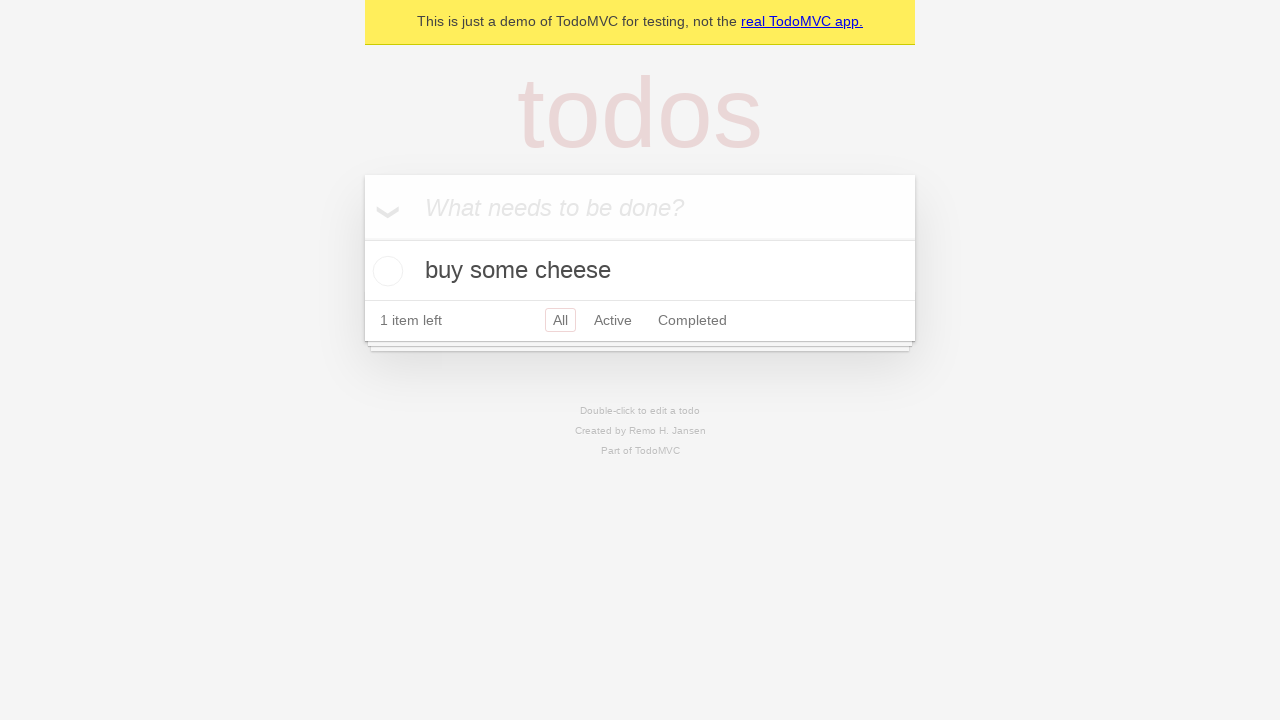

Filled input field with 'feed the cat' on internal:attr=[placeholder="What needs to be done?"i]
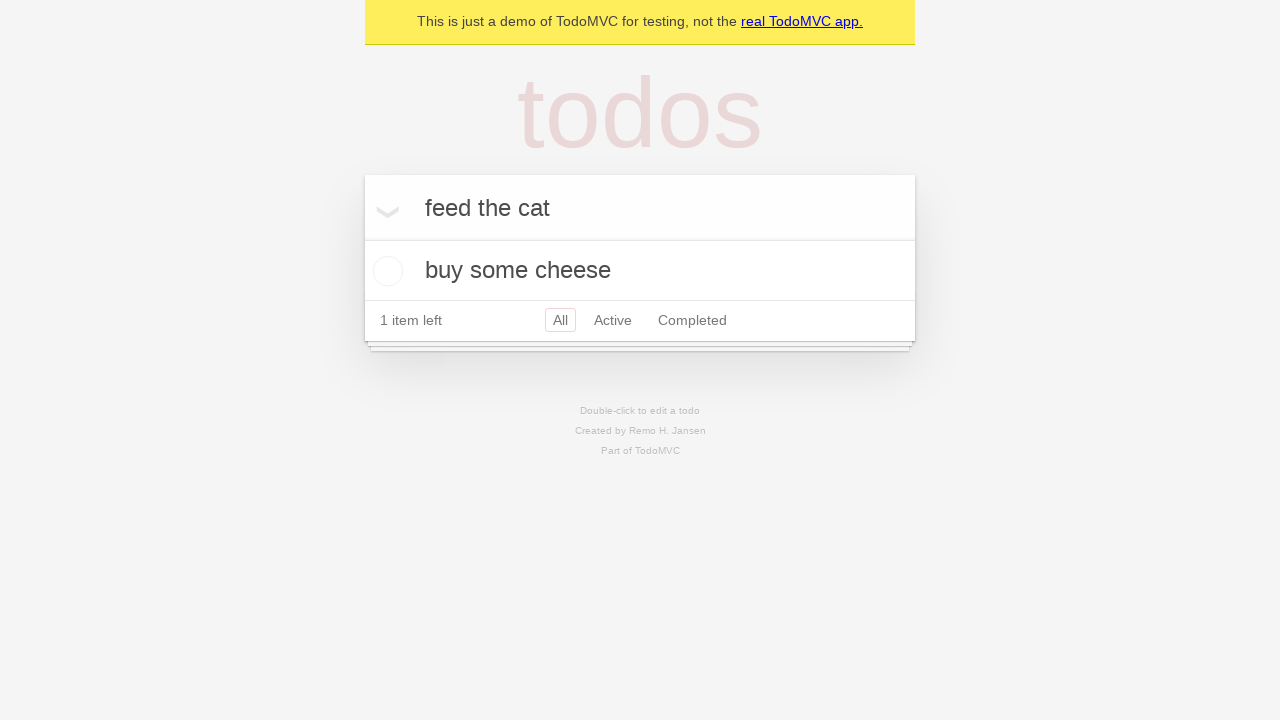

Pressed Enter to create second todo on internal:attr=[placeholder="What needs to be done?"i]
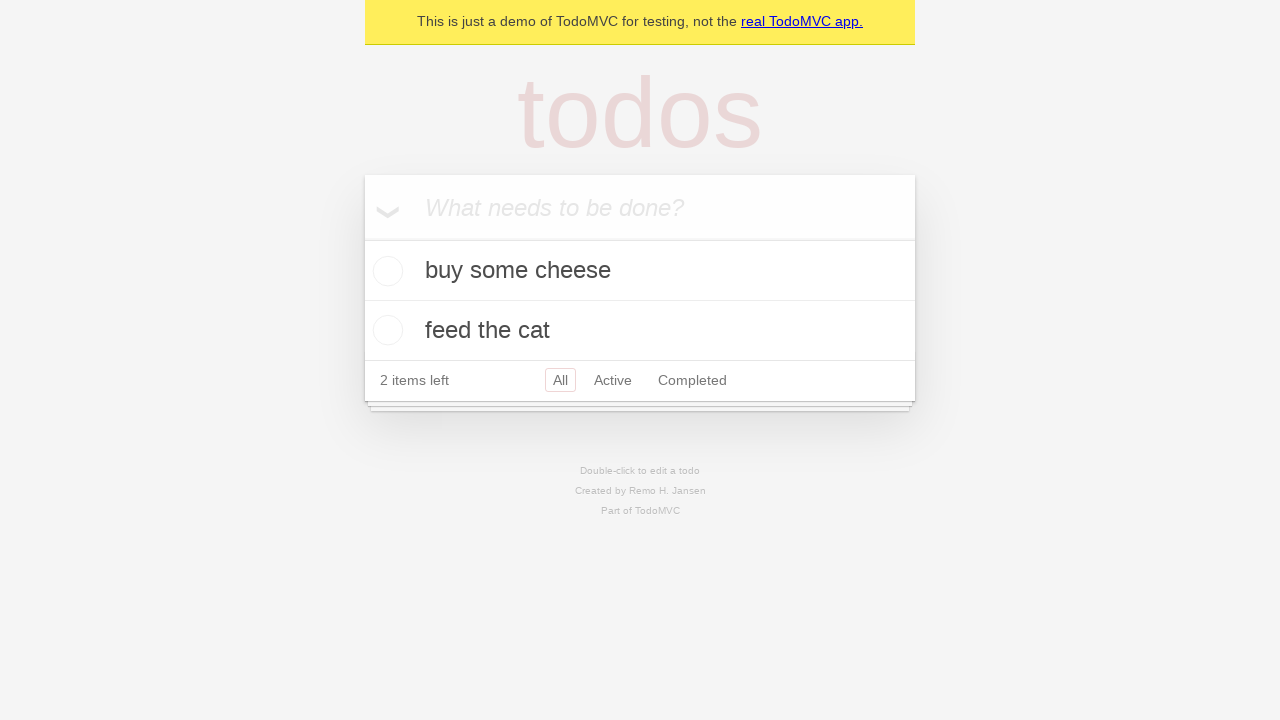

Filled input field with 'book a doctors appointment' on internal:attr=[placeholder="What needs to be done?"i]
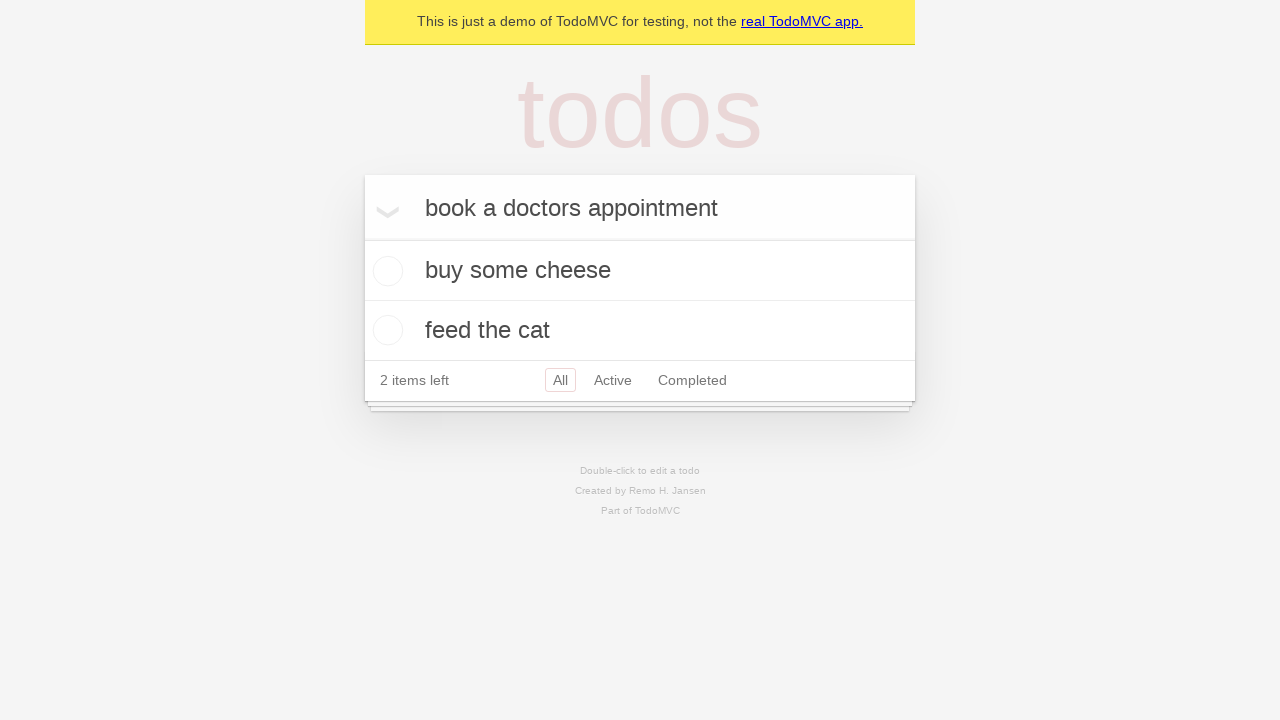

Pressed Enter to create third todo on internal:attr=[placeholder="What needs to be done?"i]
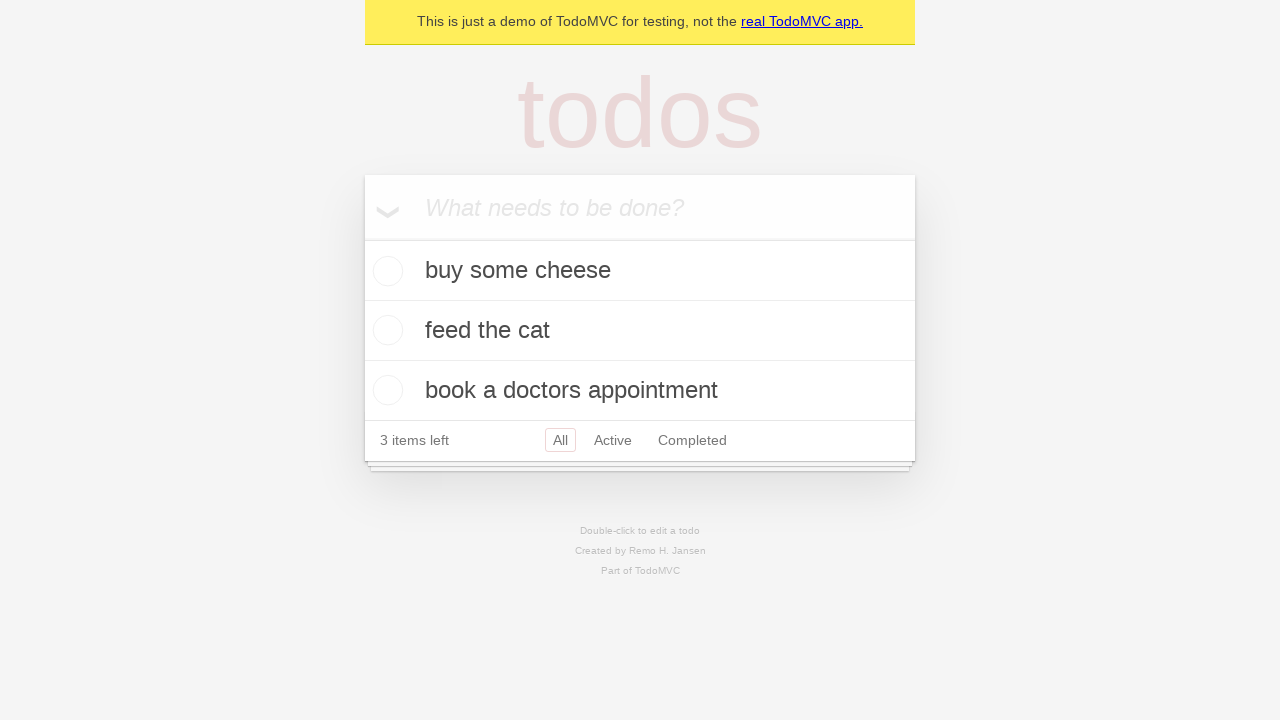

Double-clicked second todo item to enter edit mode at (640, 331) on [data-testid='todo-item'] >> nth=1
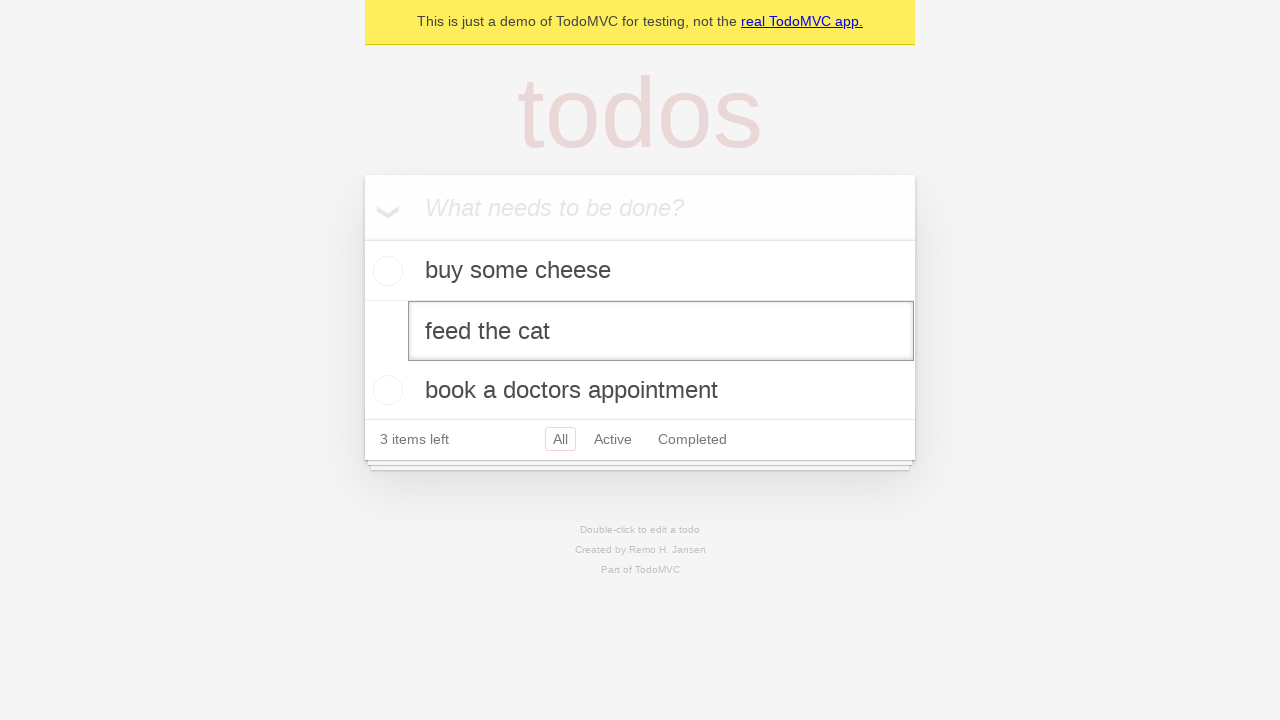

Filled edit textbox with 'buy some sausages' on [data-testid='todo-item'] >> nth=1 >> internal:role=textbox[name="Edit"i]
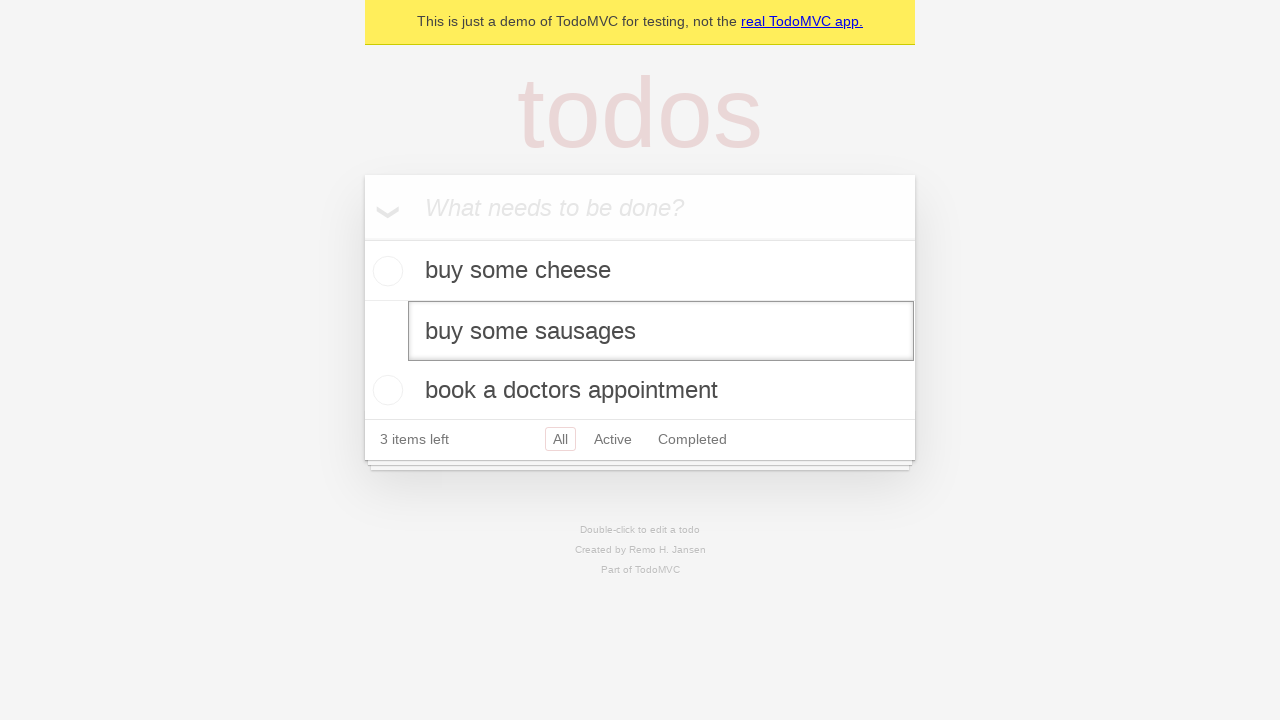

Pressed Escape key to cancel edit on [data-testid='todo-item'] >> nth=1 >> internal:role=textbox[name="Edit"i]
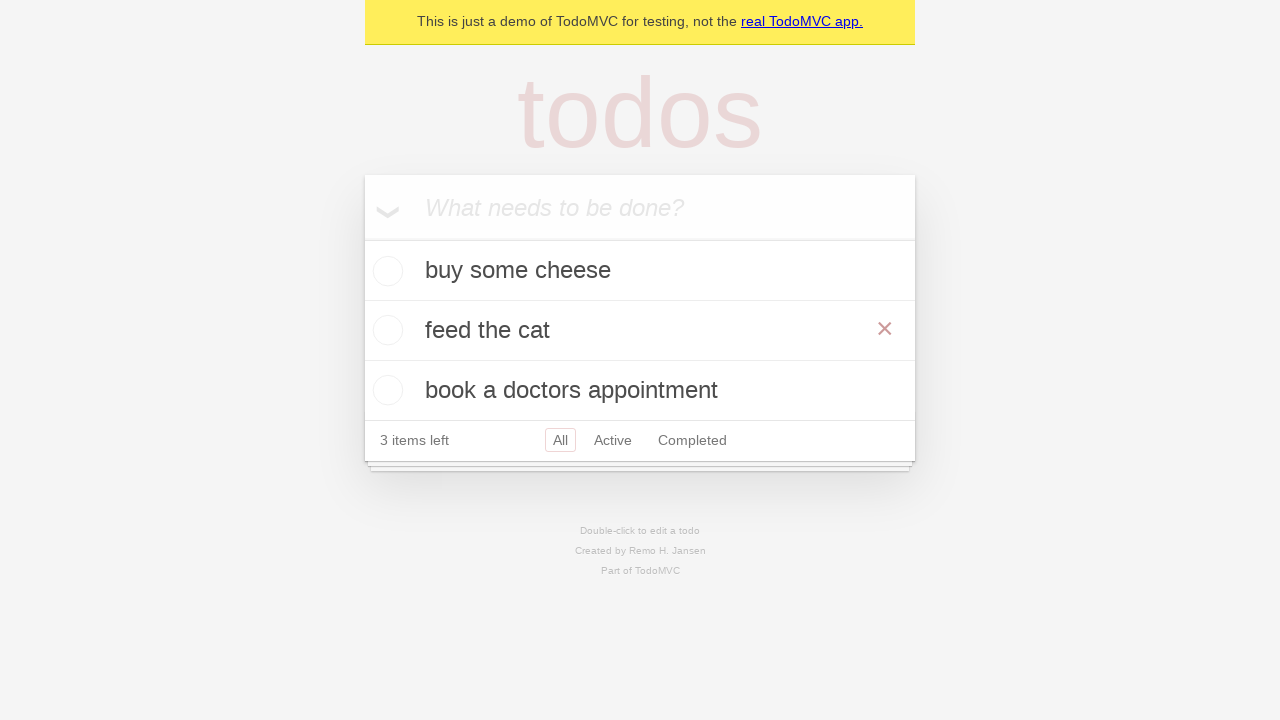

Verified original text 'feed the cat' is preserved after canceling edit
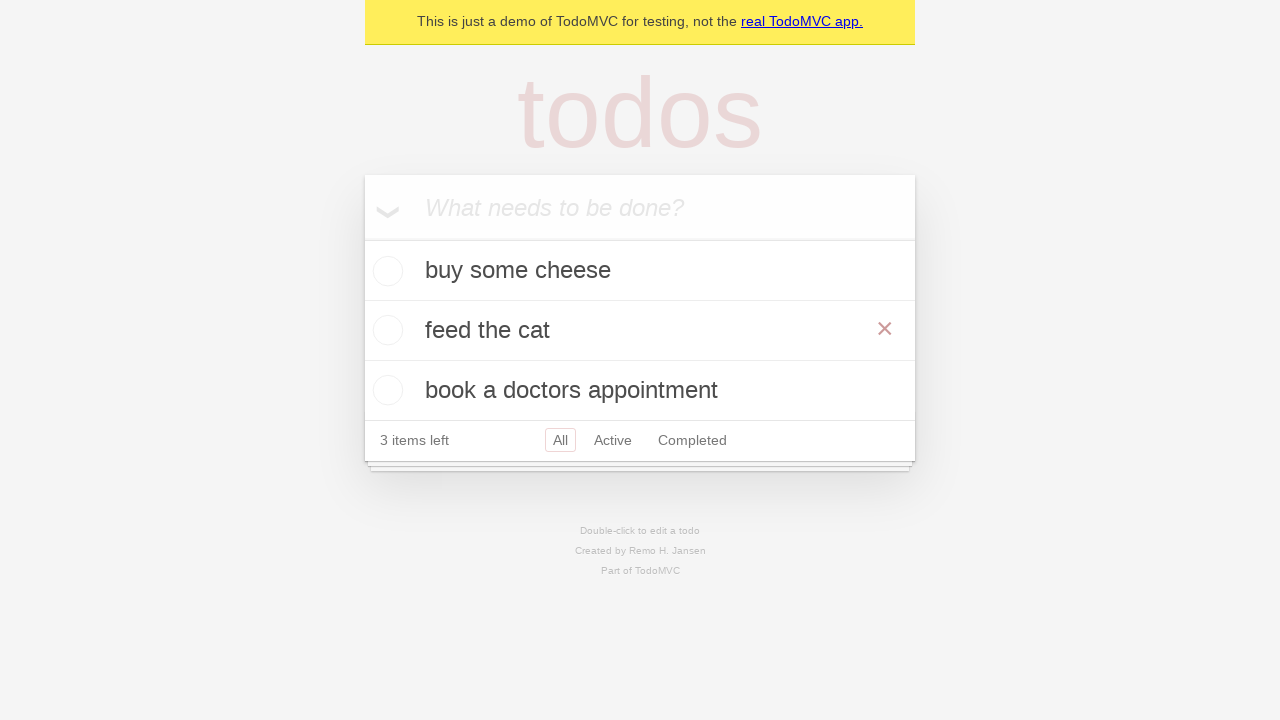

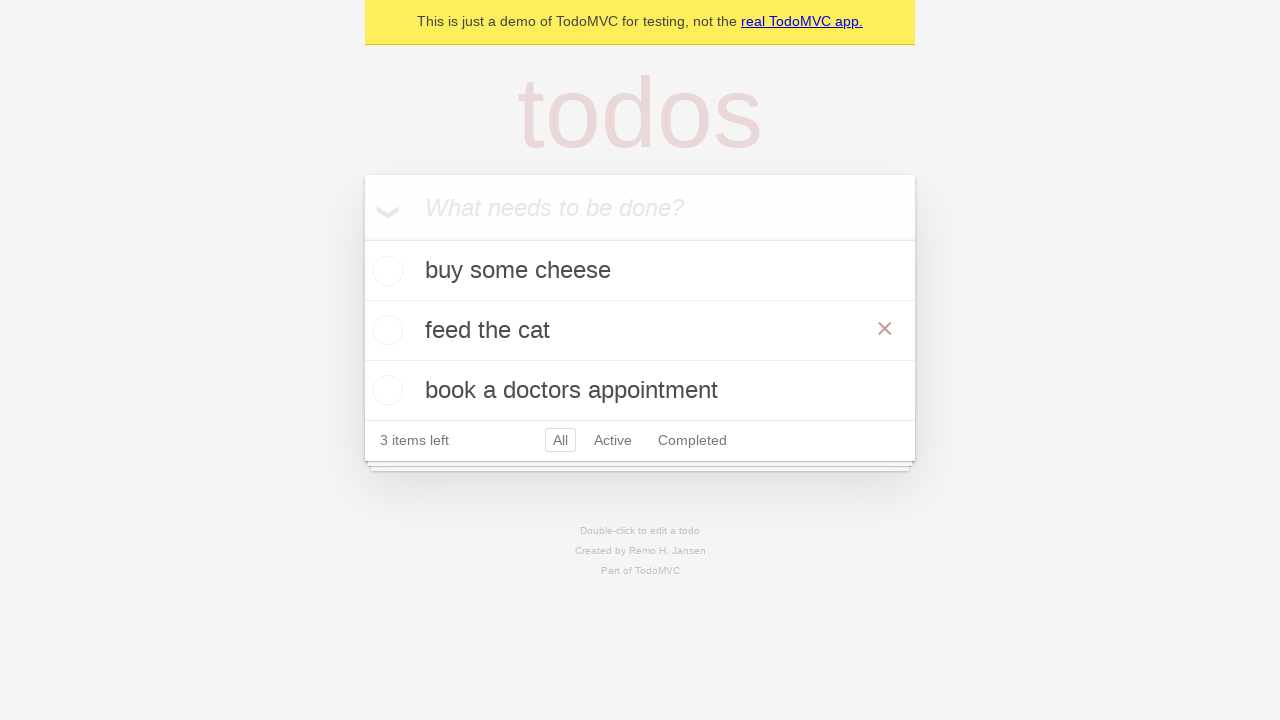